Fills out a complete registration form including name, email, gender, phone, date of birth, subjects, hobbies, address, and location then submits

Starting URL: https://demoqa.com/automation-practice-form

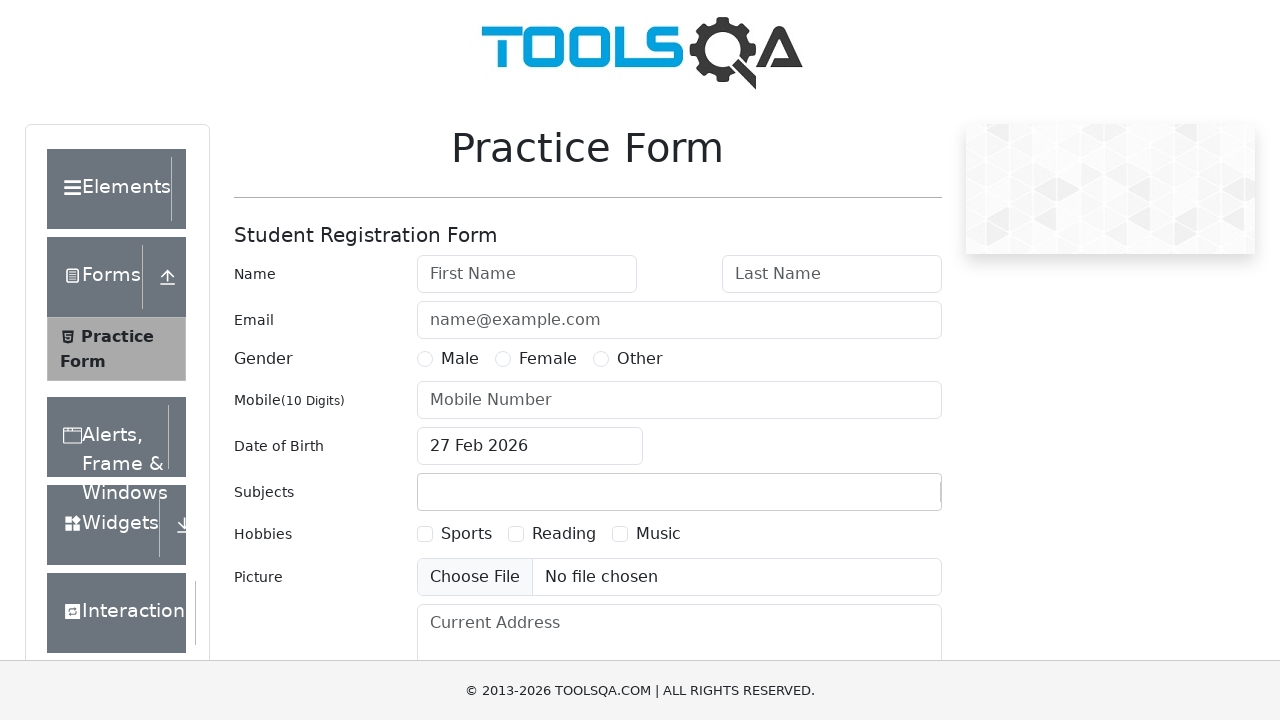

Filled first name field with 'Peter' on #firstName
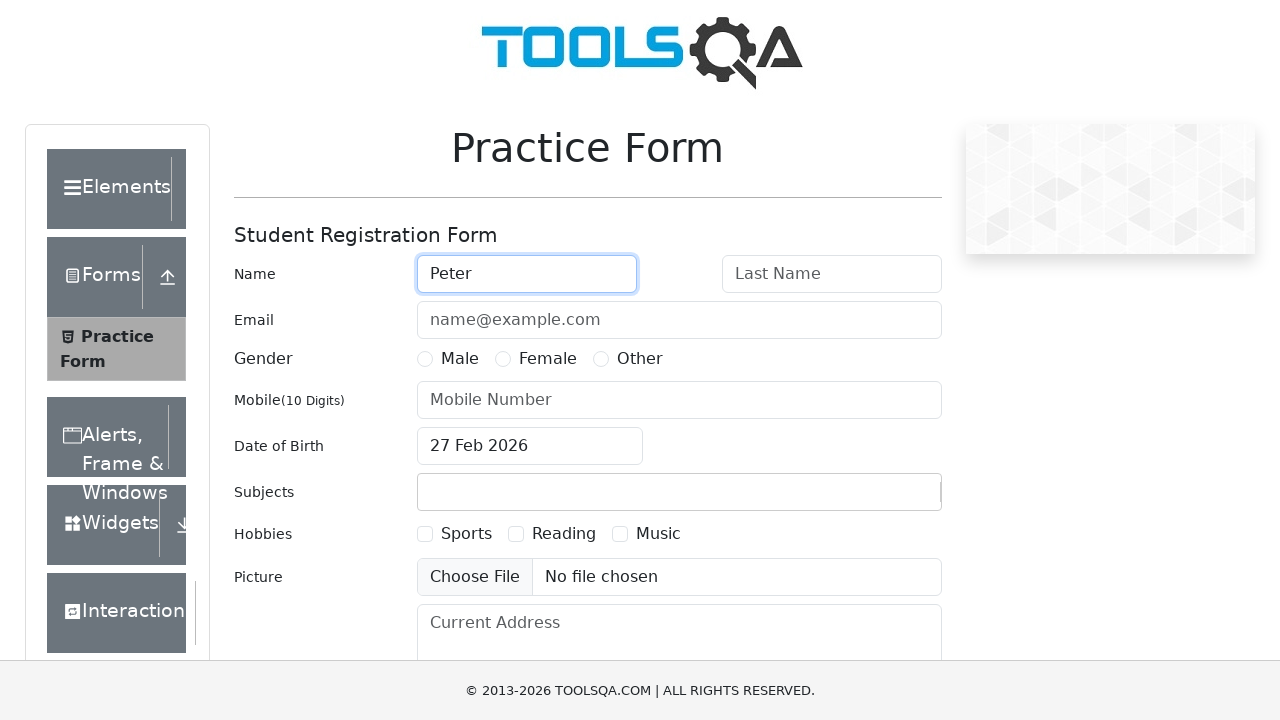

Filled last name field with 'Ivanov' on #lastName
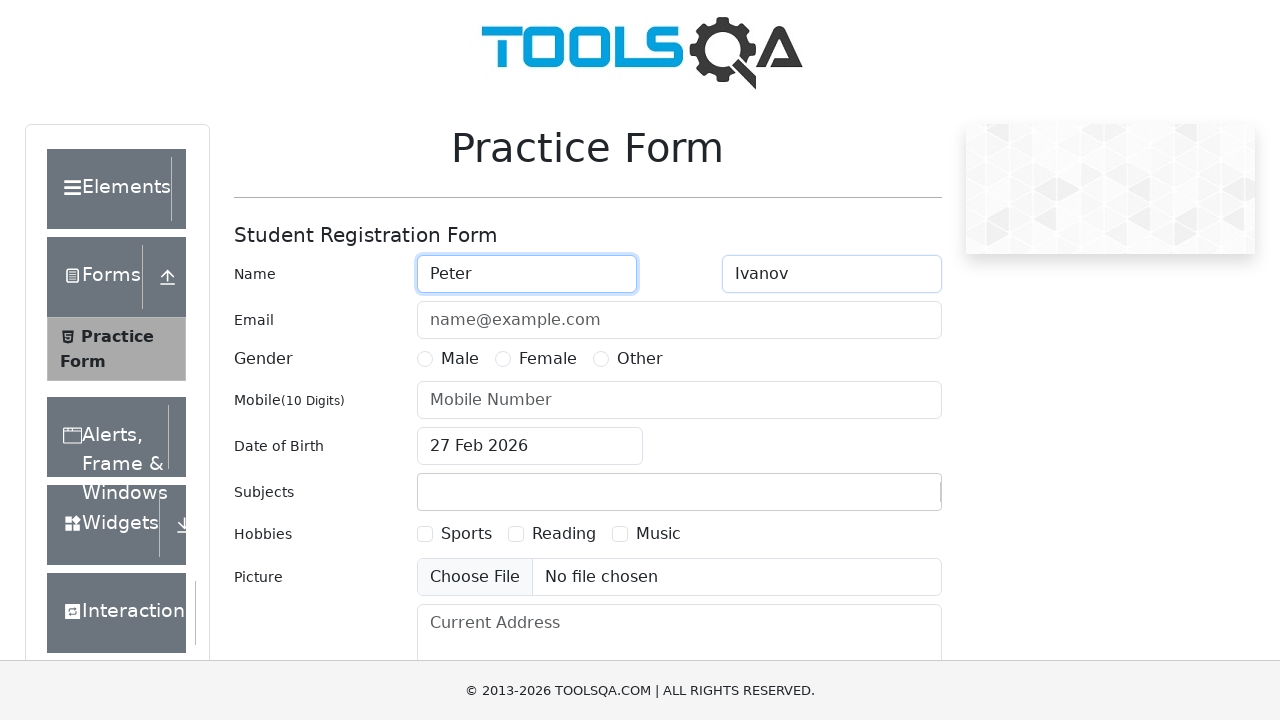

Filled email field with 'a@a.ru' on #userEmail
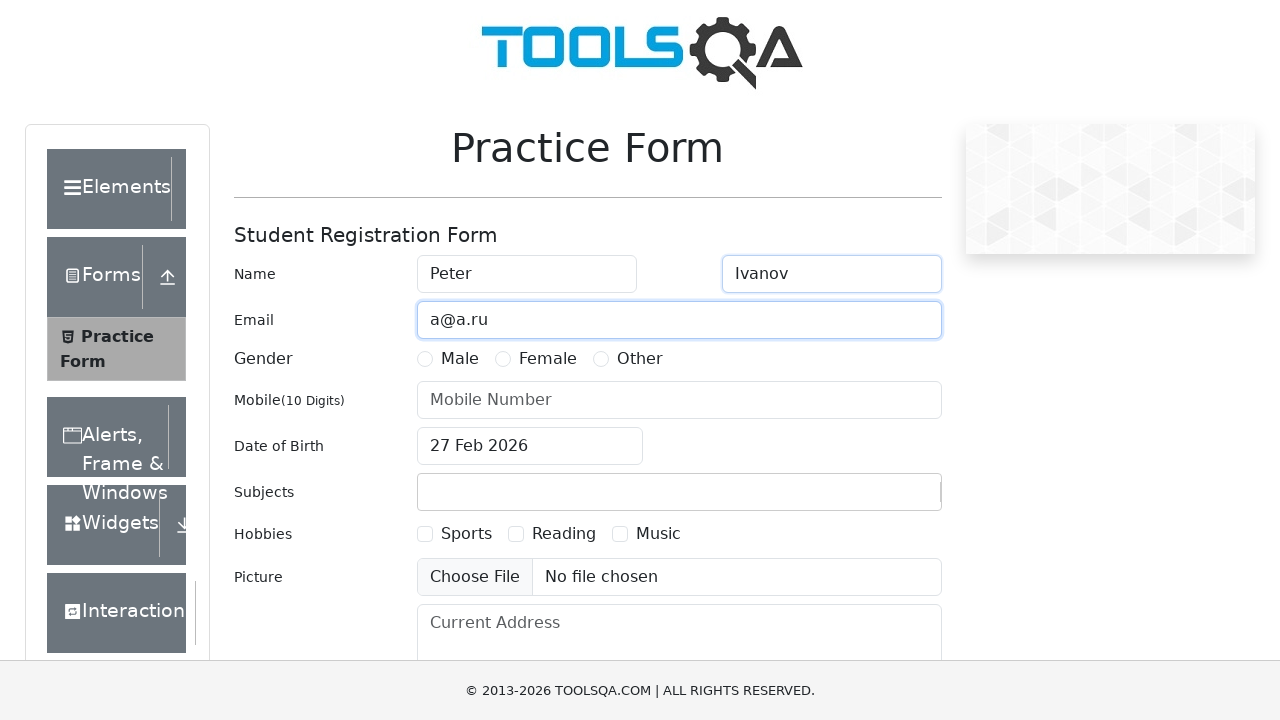

Selected Male gender option at (460, 359) on label[for='gender-radio-1']
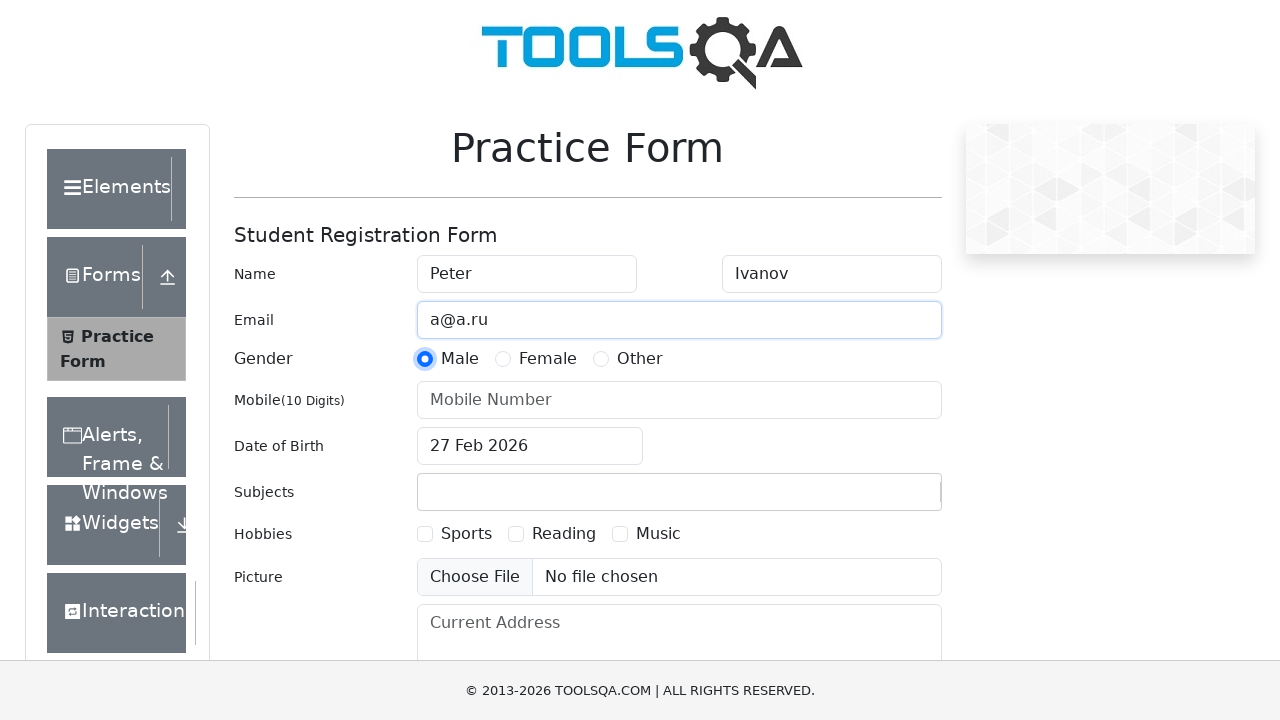

Filled phone number field with '1234567890' on #userNumber
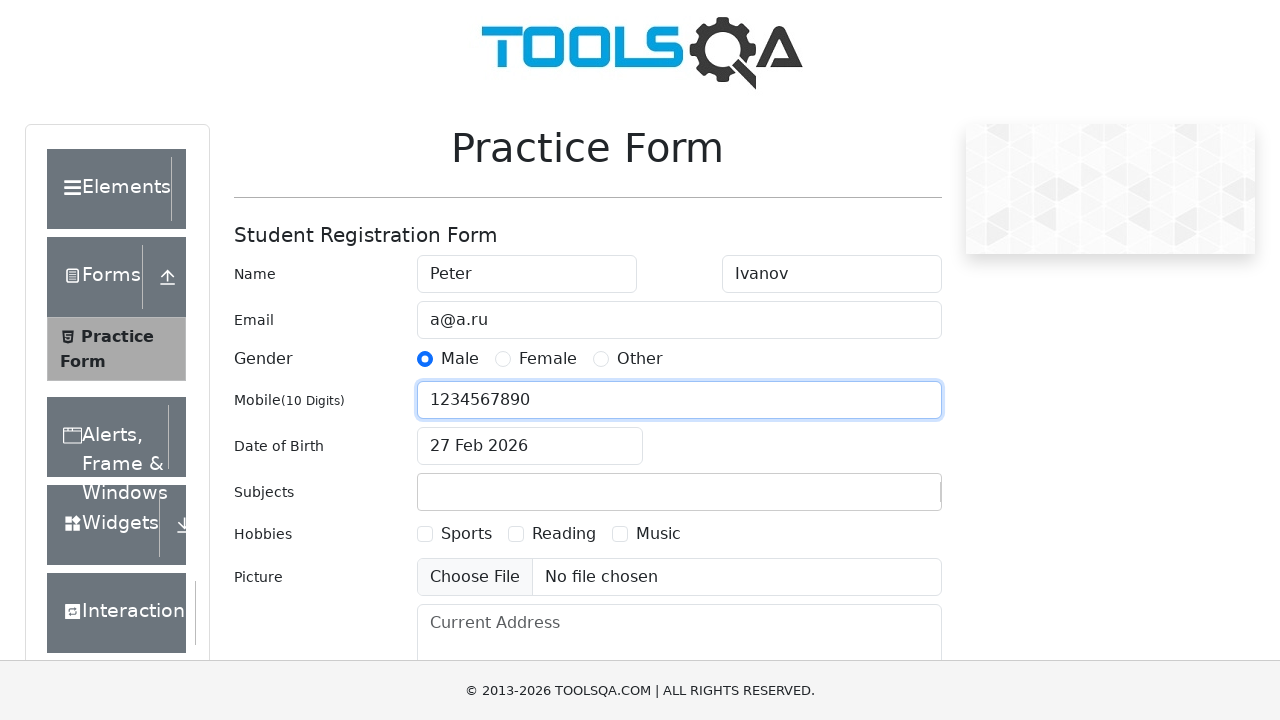

Clicked date of birth input to open date picker at (530, 446) on #dateOfBirthInput
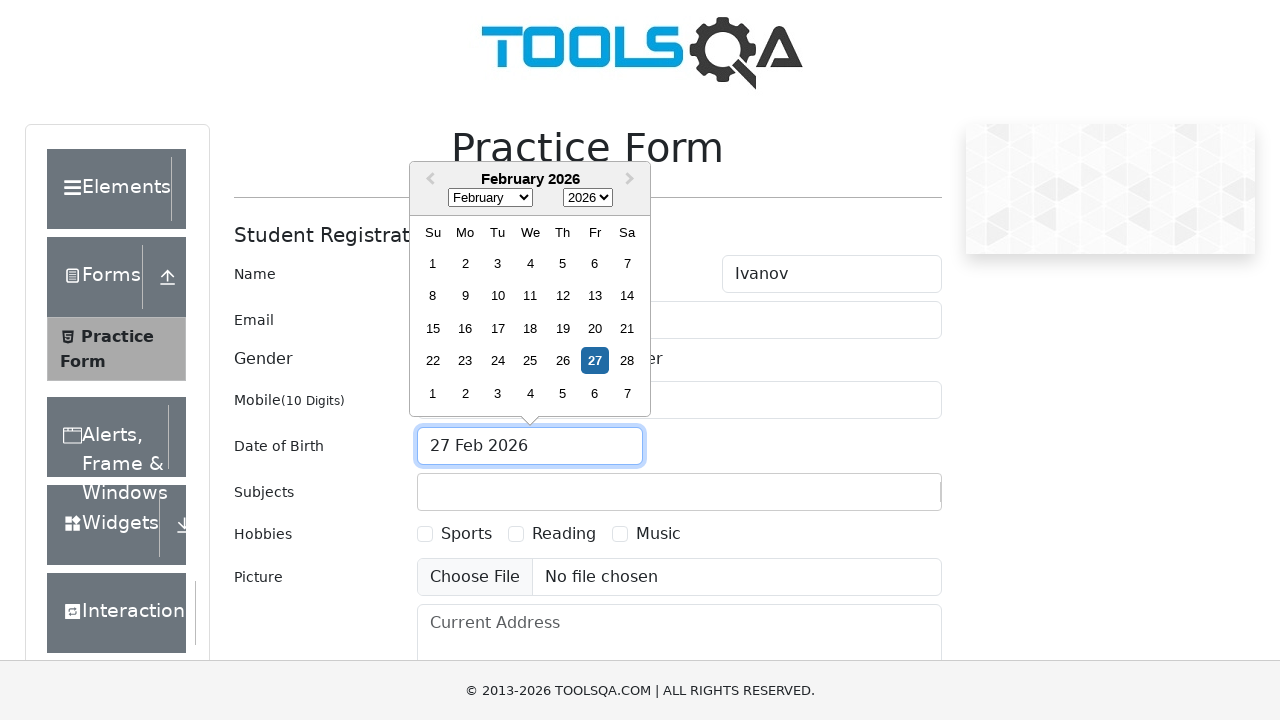

Selected November as the birth month on .react-datepicker__month-select
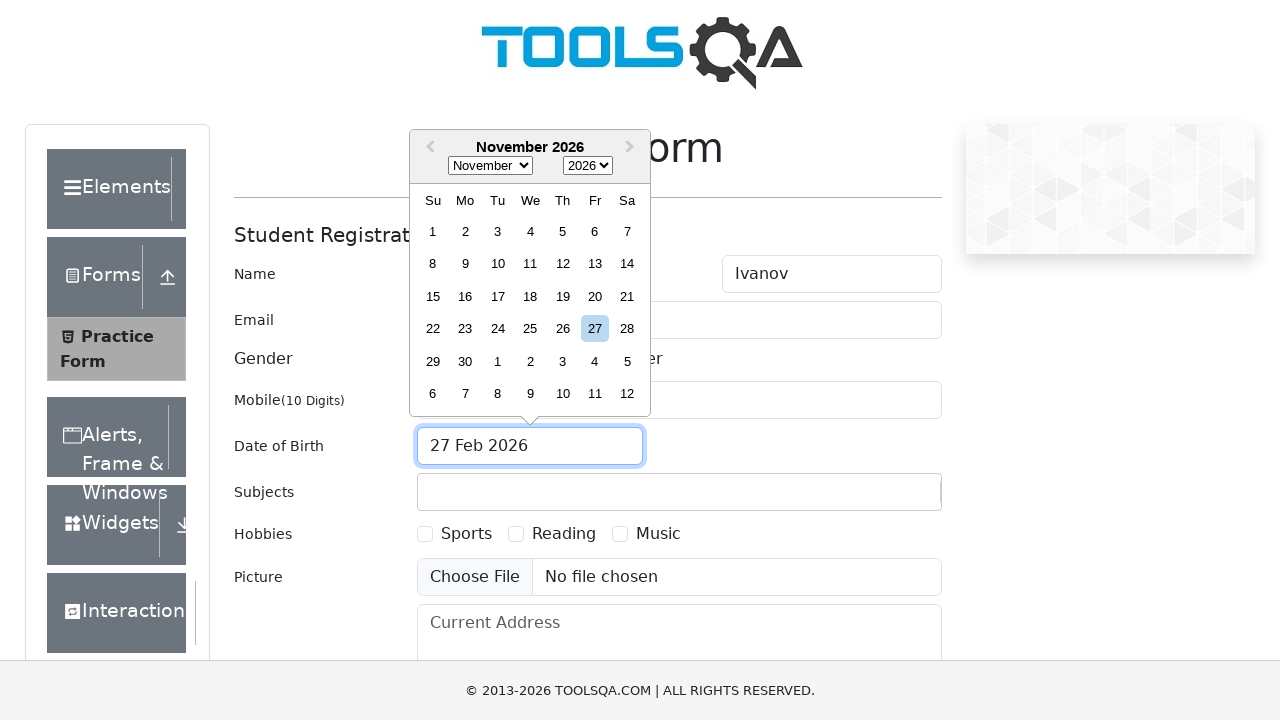

Selected 1985 as the birth year on .react-datepicker__year-select
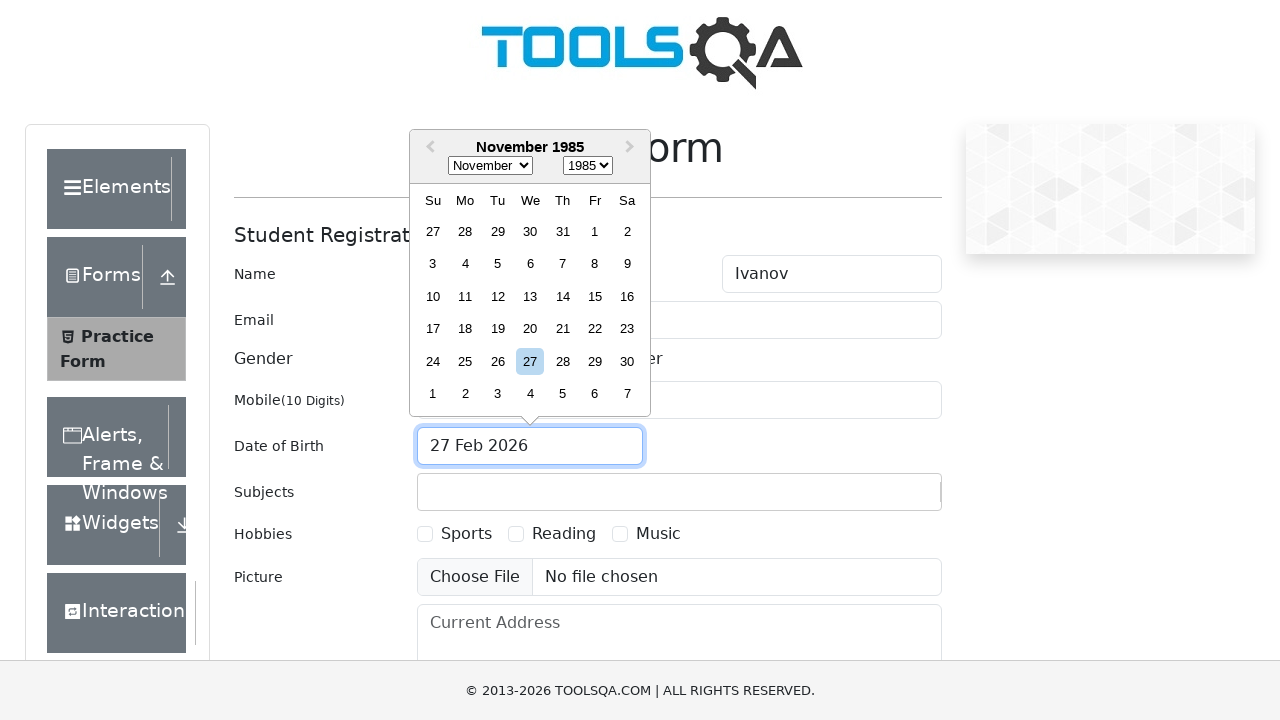

Selected November 15th, 1985 as the date of birth at (595, 296) on xpath=//div[@aria-label='Choose Friday, November 15th, 1985']
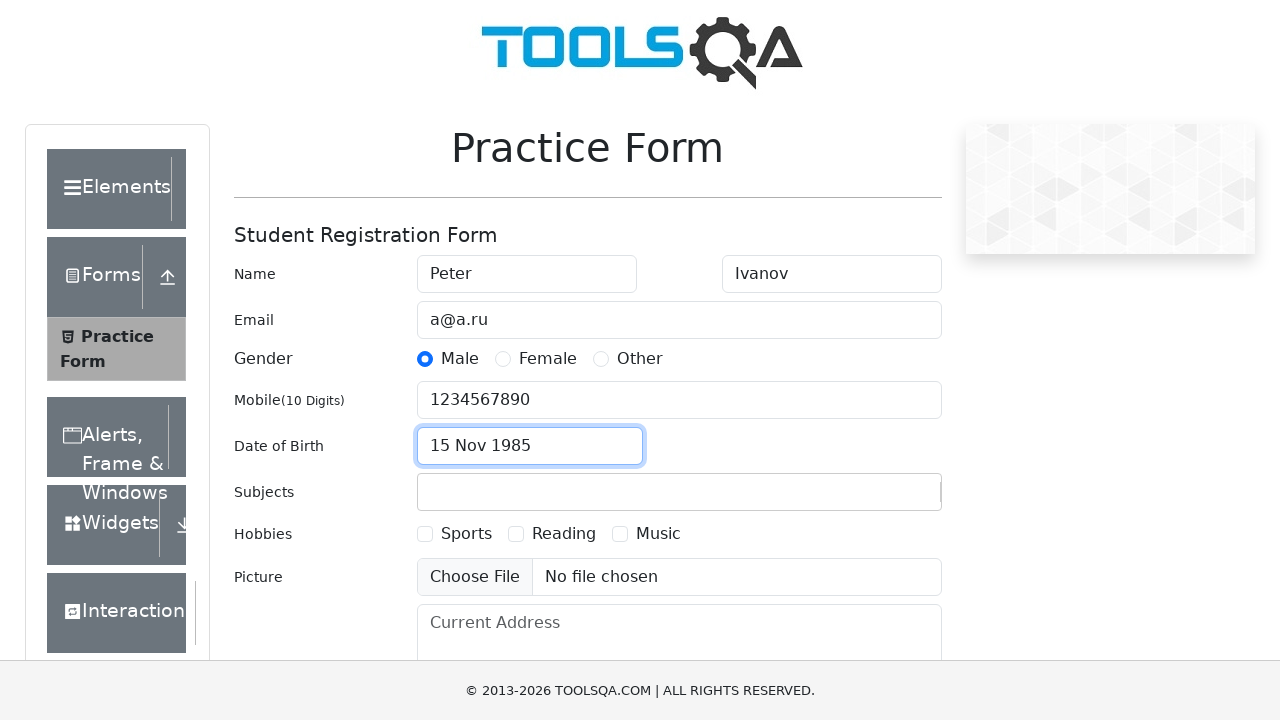

Filled subjects field with 'Maths' on #subjectsInput
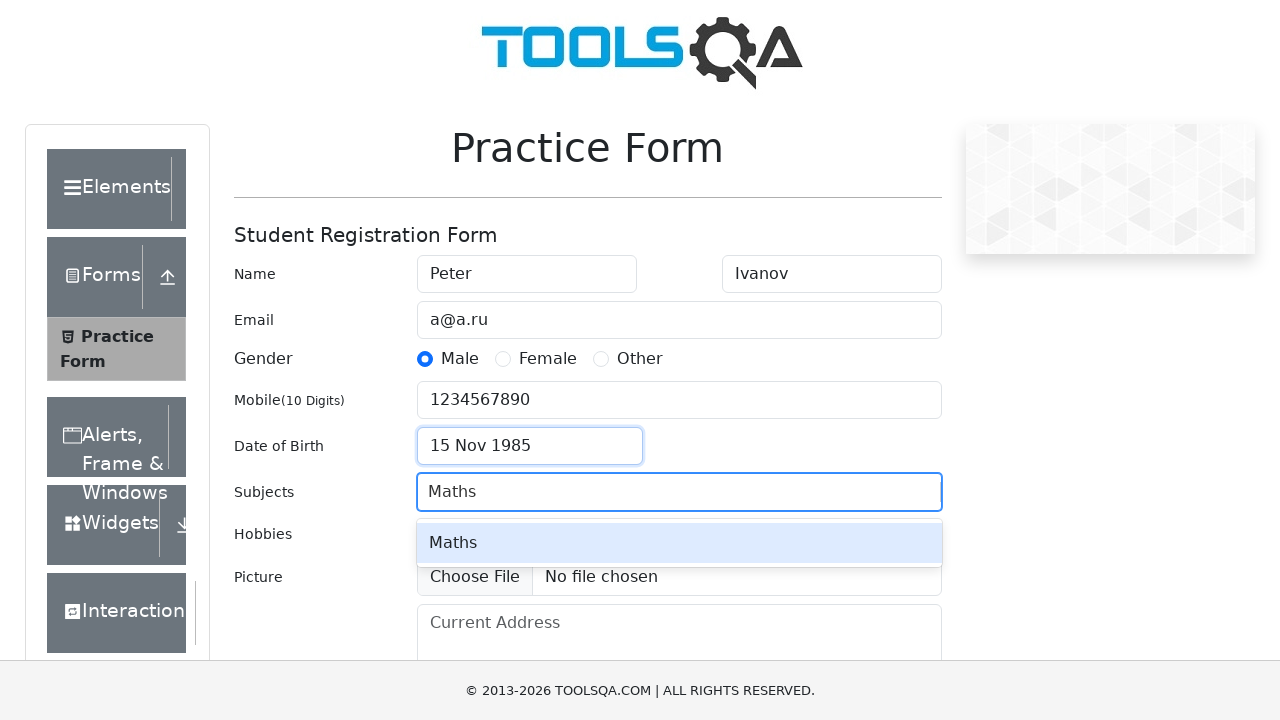

Pressed Tab to confirm subject selection
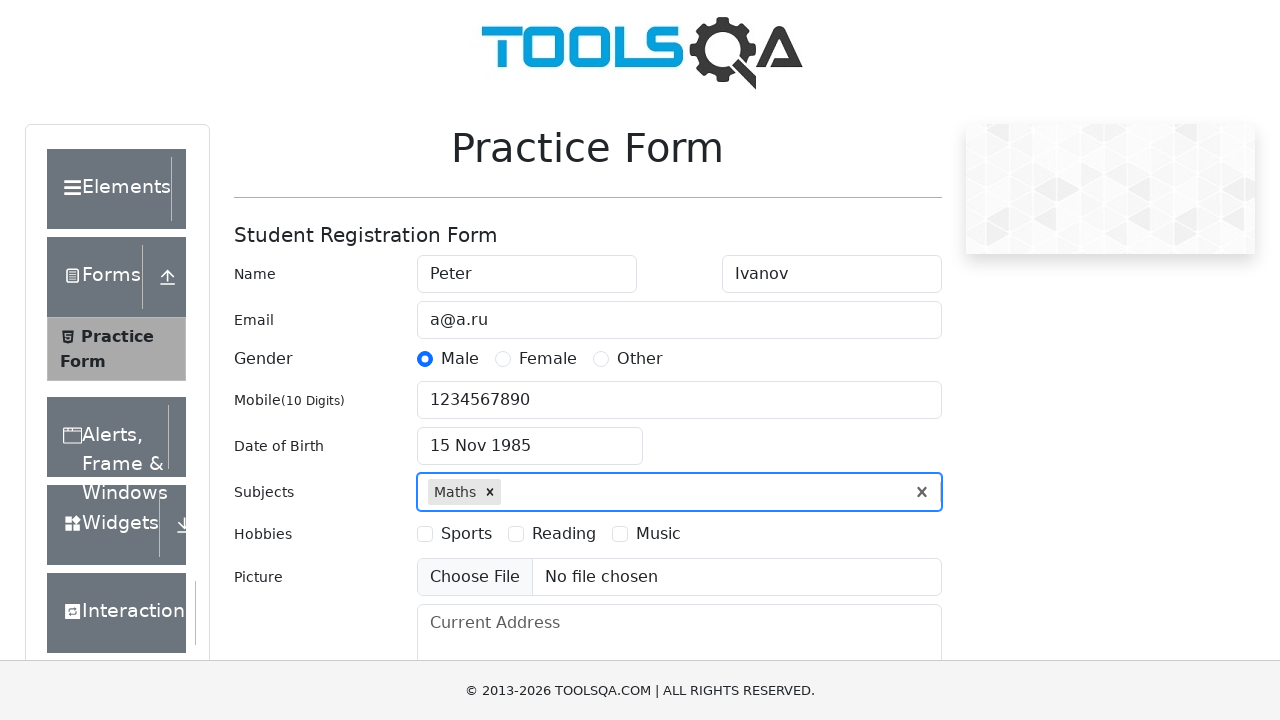

Selected Sports as a hobby at (466, 534) on label[for='hobbies-checkbox-1']
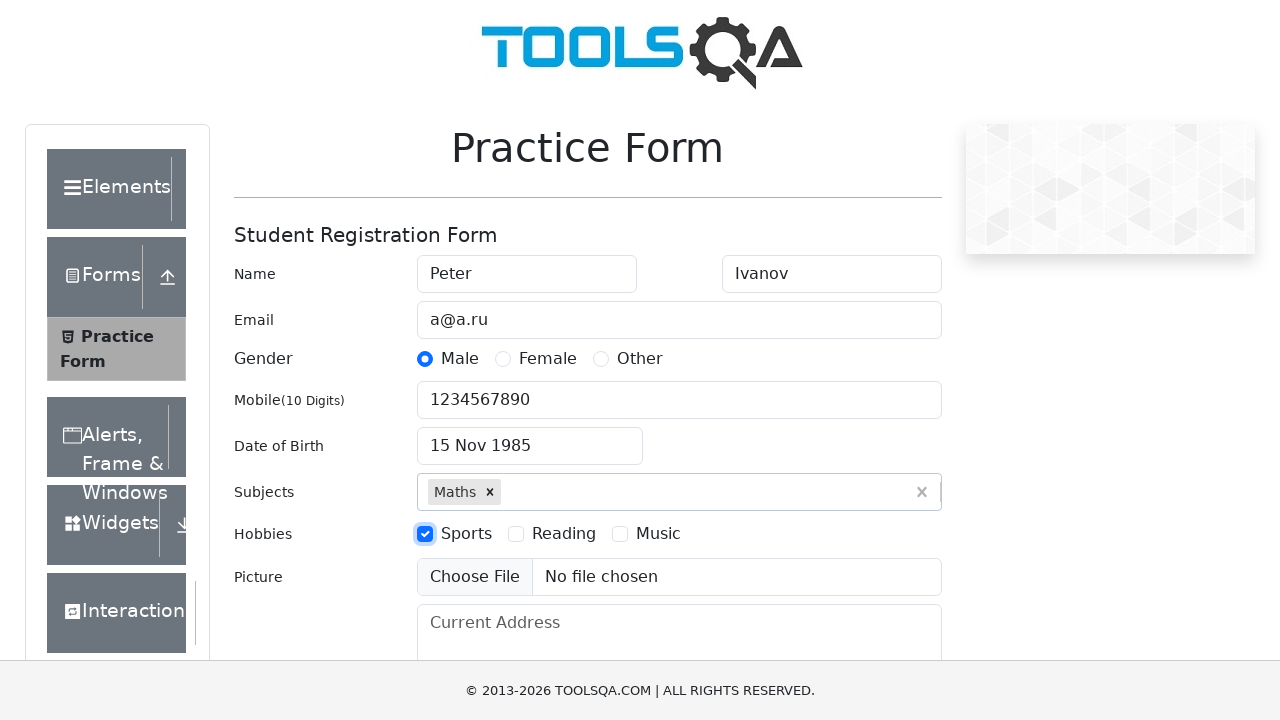

Filled current address with 'CA, San Francisco, 17 avn, 1' on #currentAddress
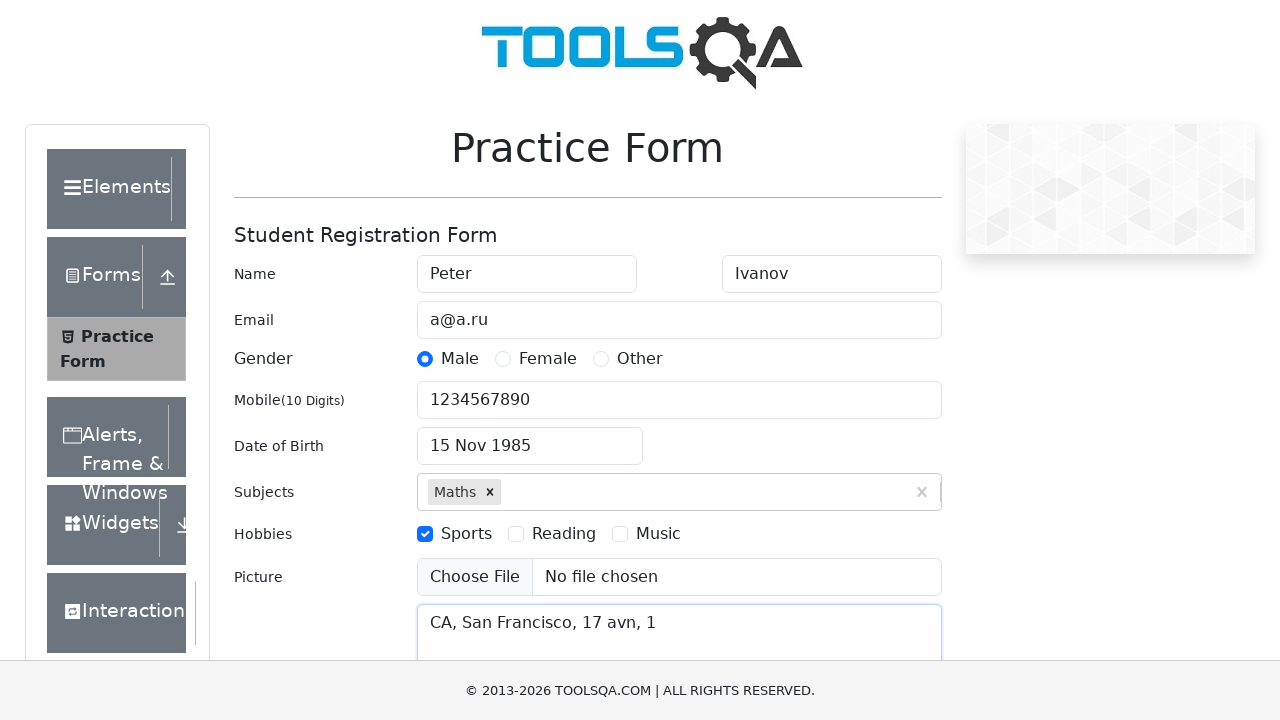

Filled state field with 'NCR' on #react-select-3-input
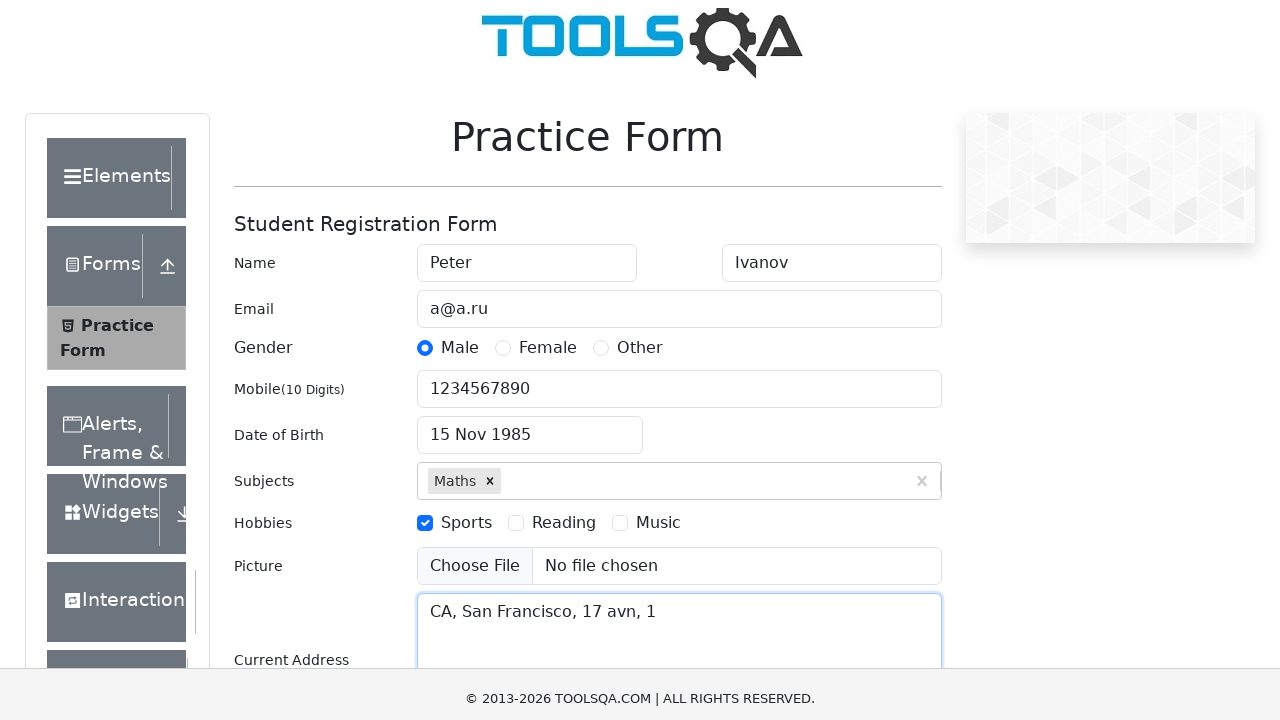

Pressed Tab to confirm state selection
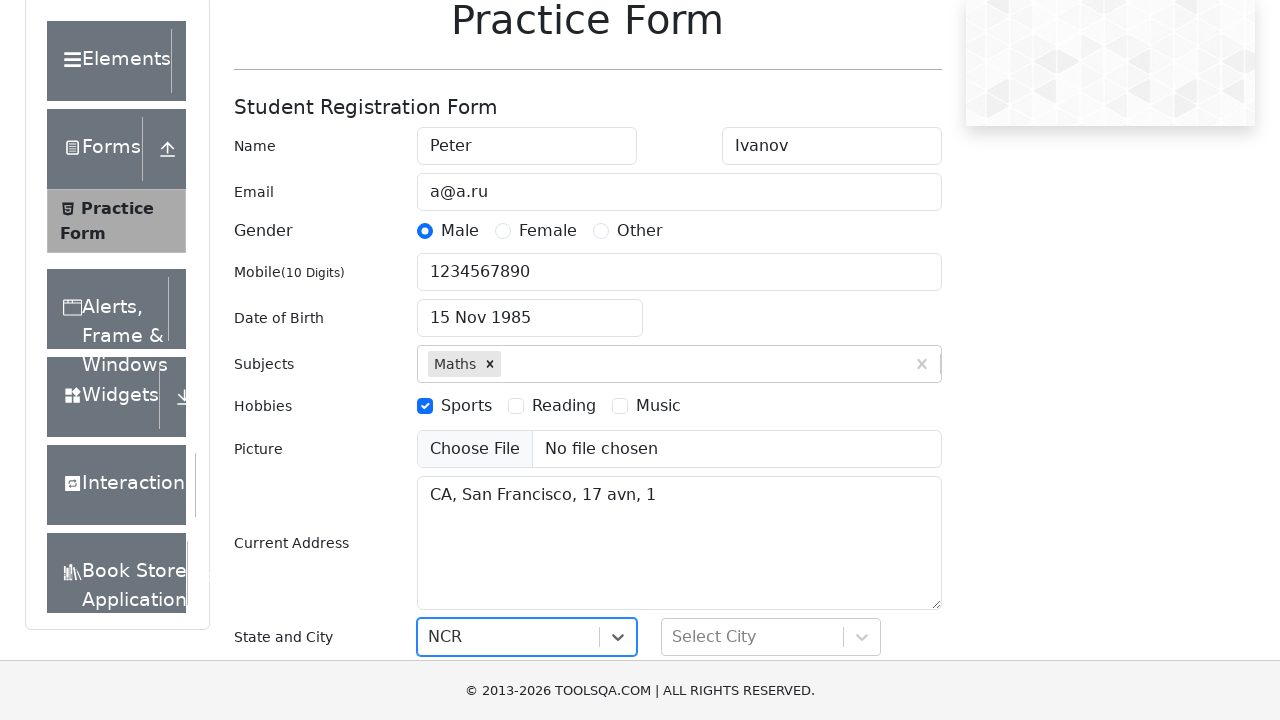

Filled city field with 'Delhi' on #react-select-4-input
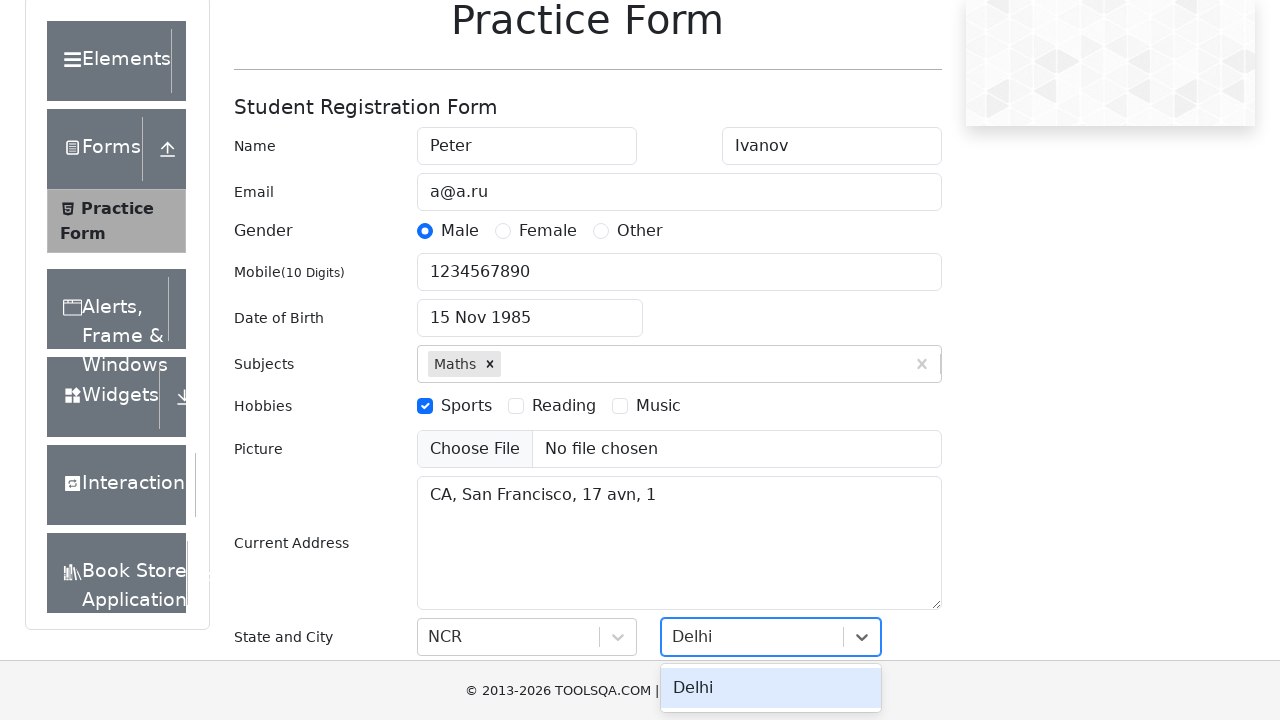

Pressed Tab to confirm city selection
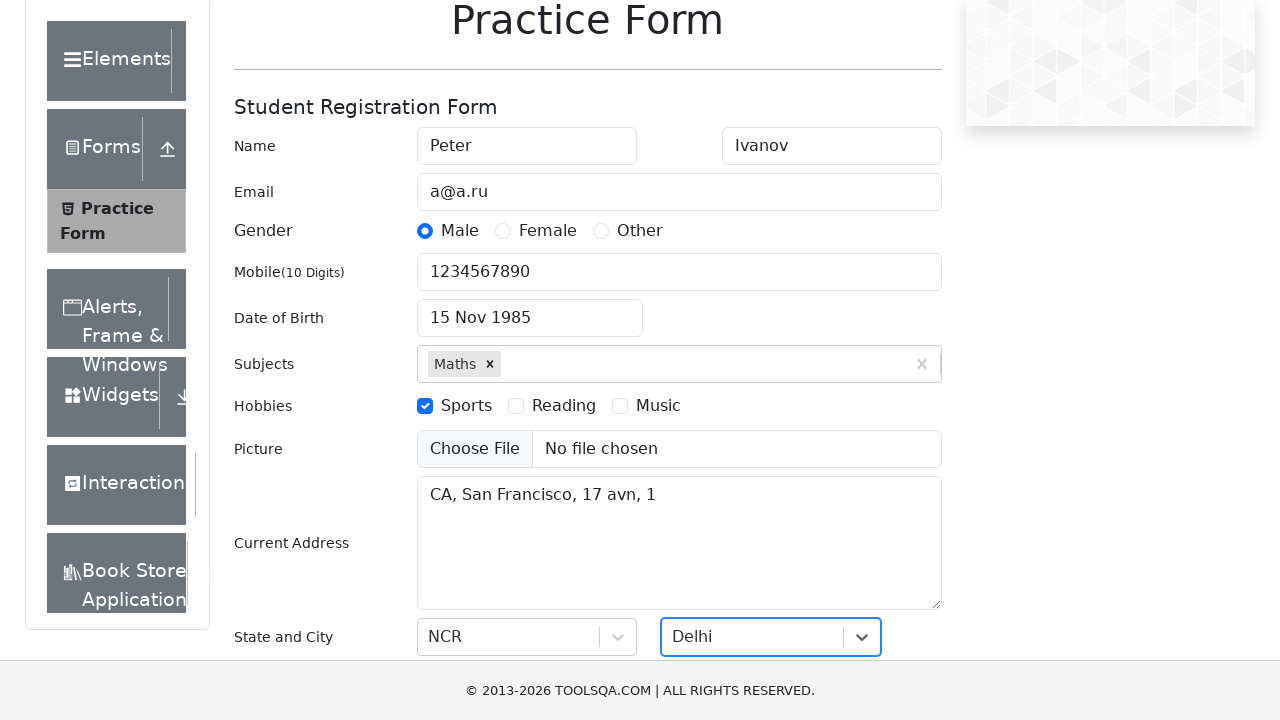

Clicked submit button to submit the registration form at (885, 499) on #submit
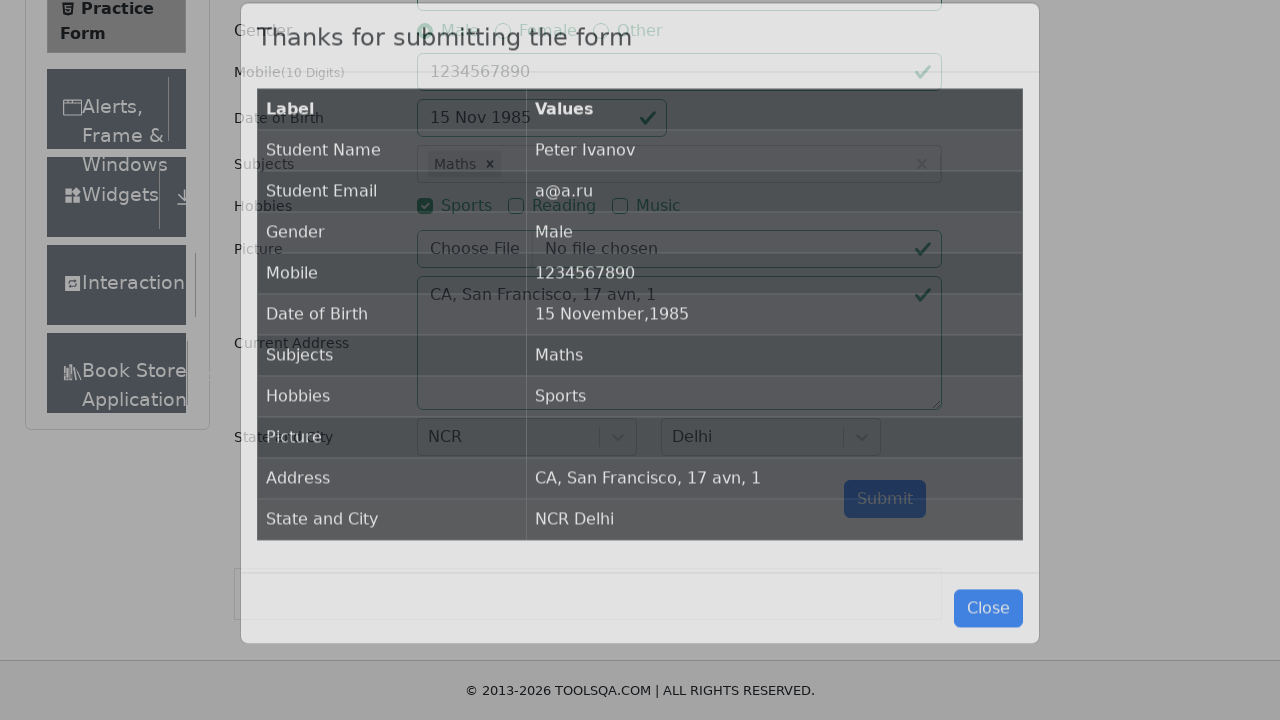

Form submission completed and results table loaded
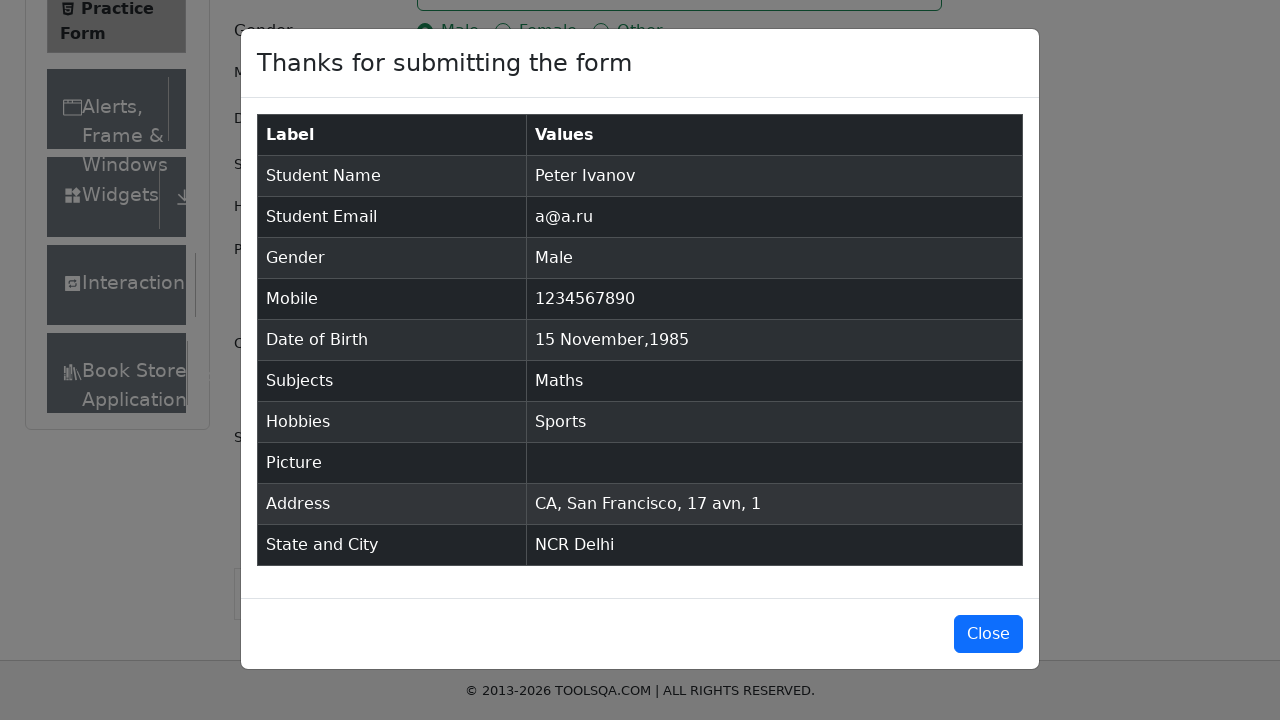

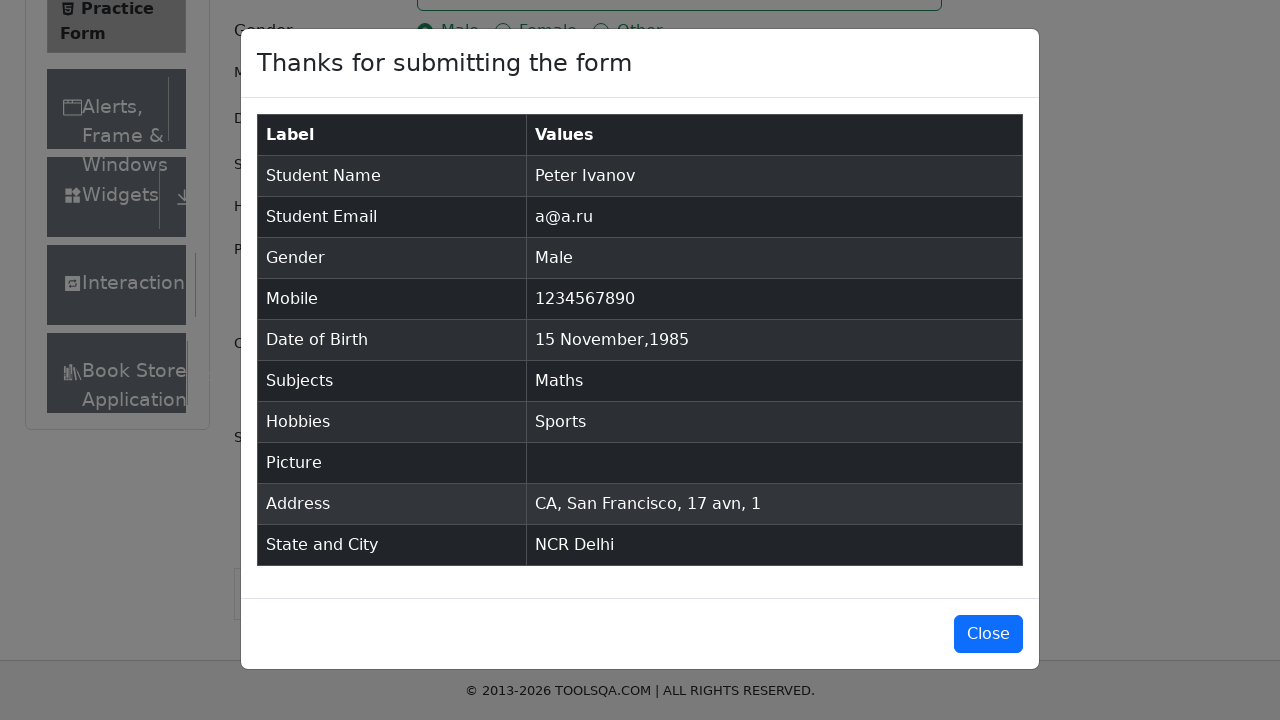